Verifies that JavaScript void links on the Dominos Australia website have proper event handlers or ARIA labels for accessibility compliance.

Starting URL: https://www.dominos.com.au/

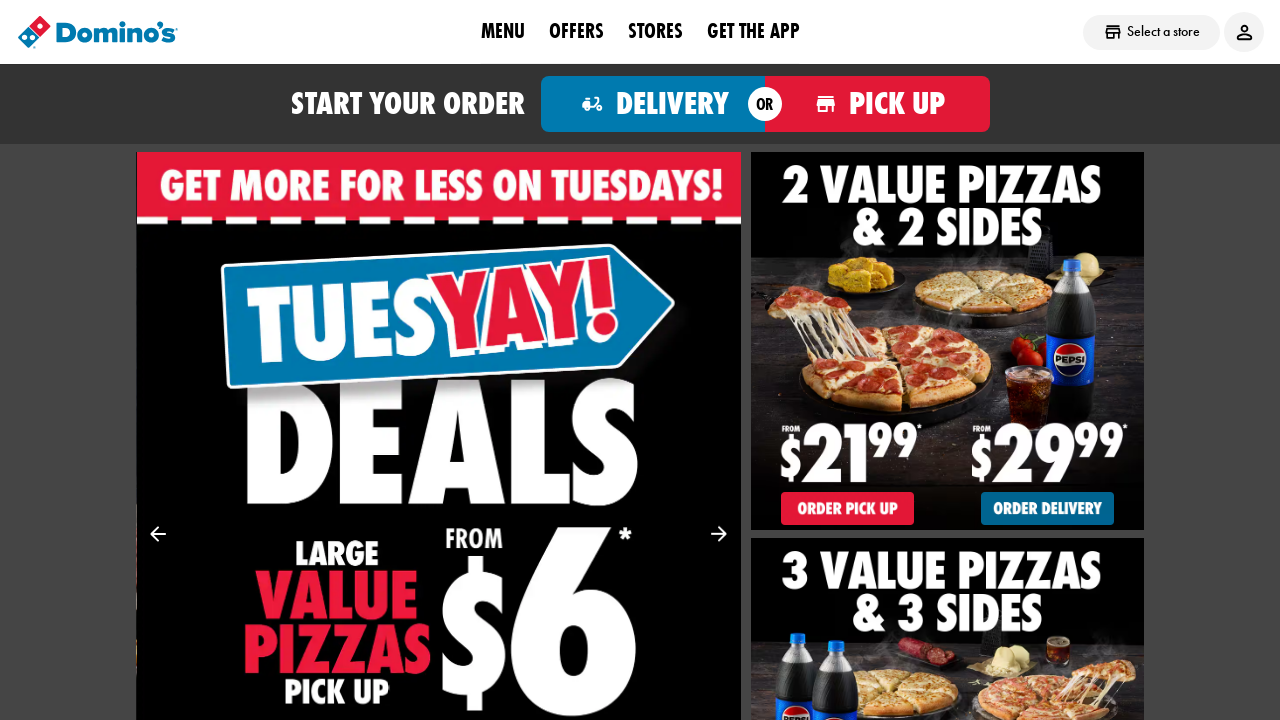

Waited for page to fully load with domcontentloaded state
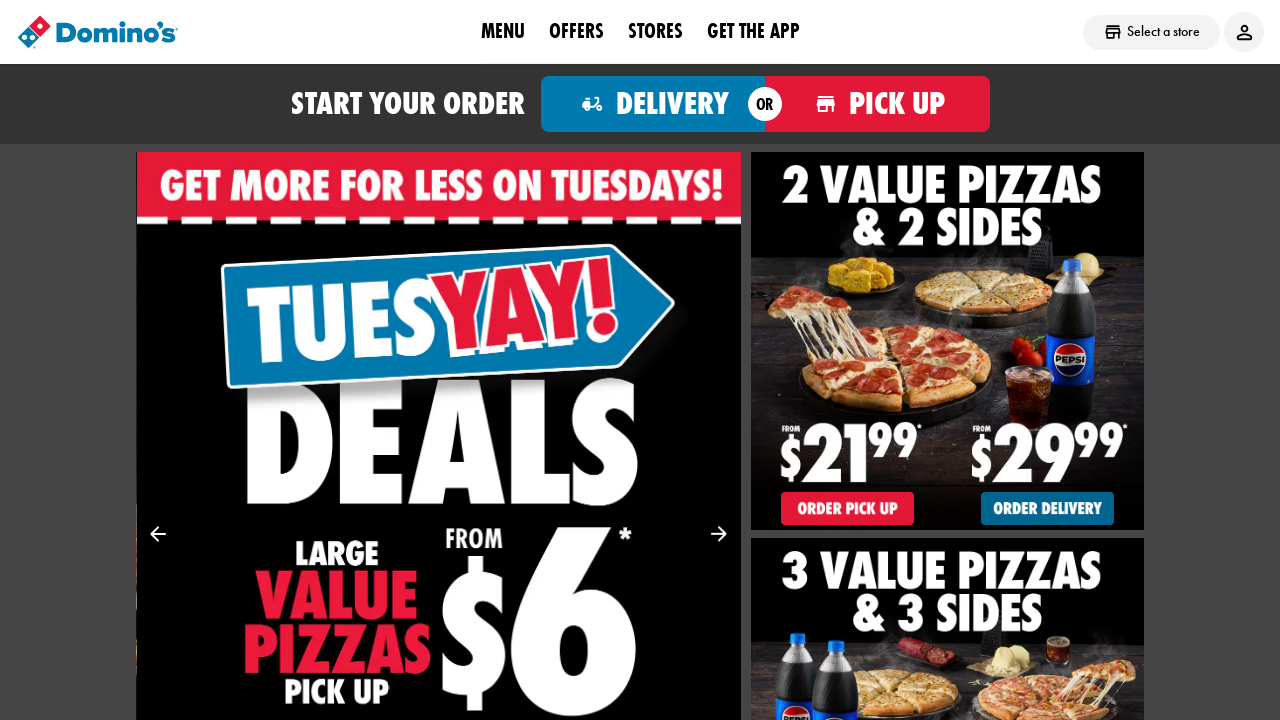

Located all javascript:void(0) links on the page
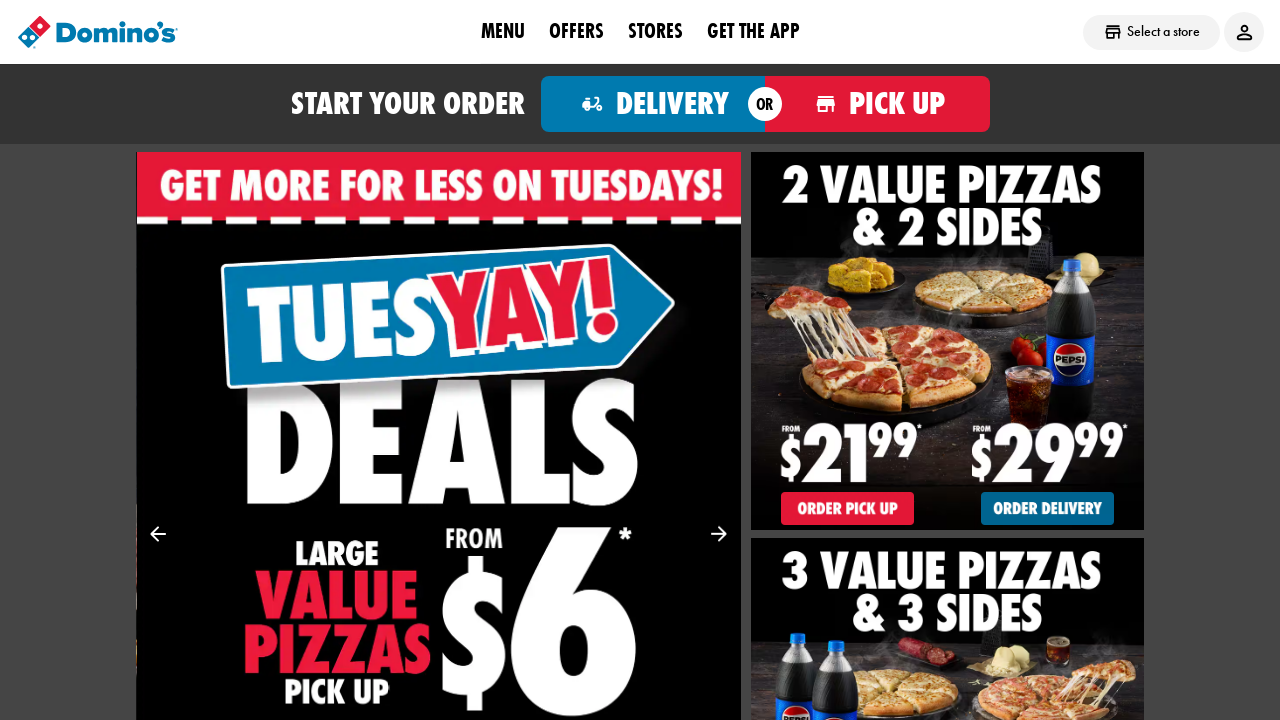

Found 1 javascript:void(0) links
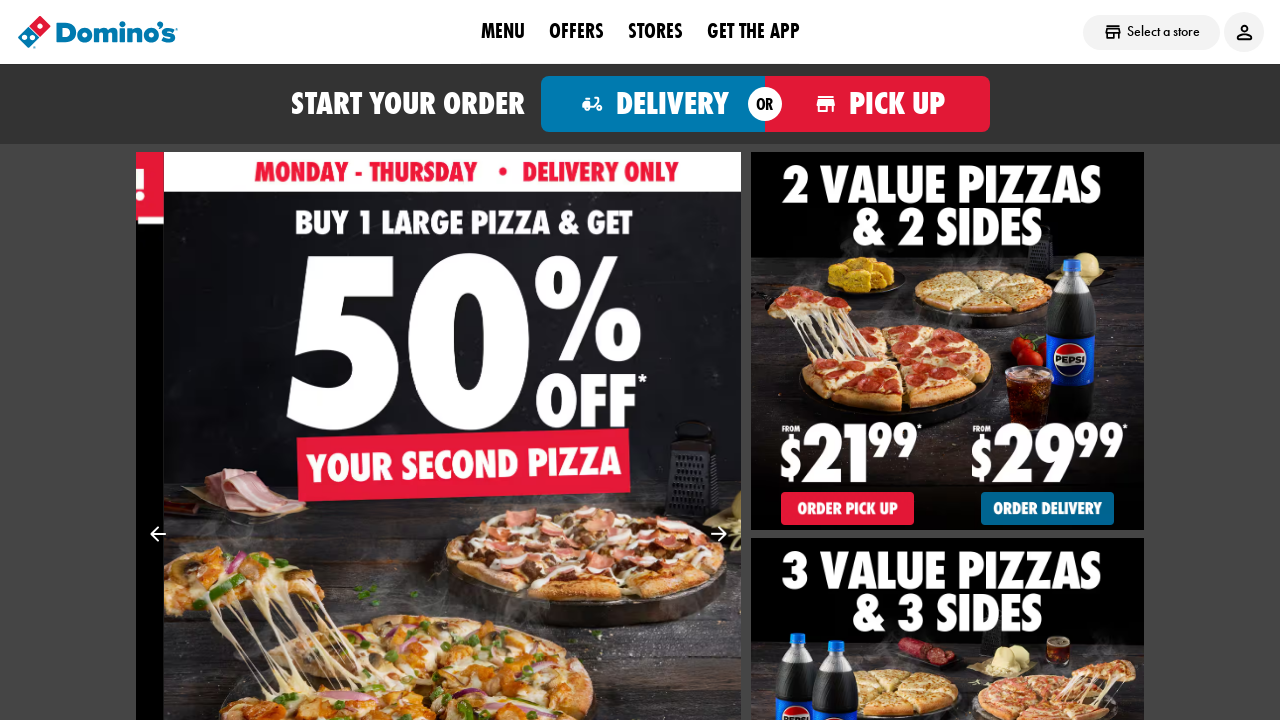

Selected void link 1 of 1
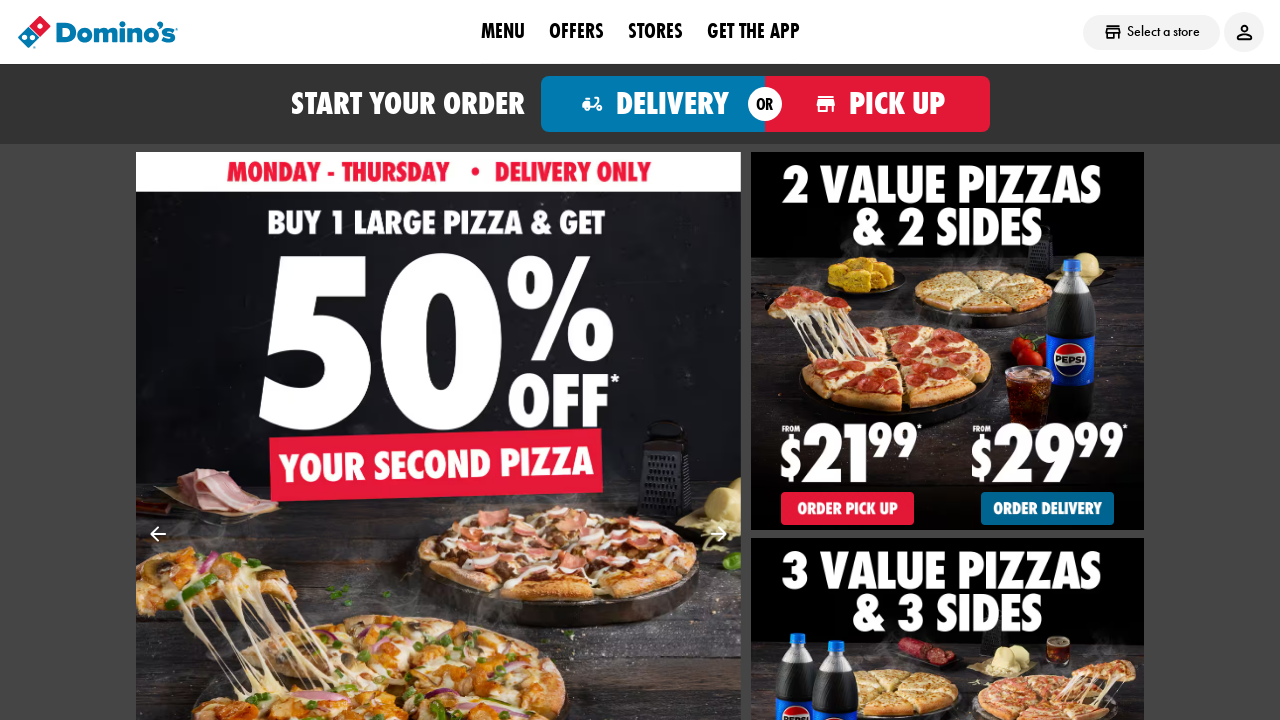

Checked if void link 1 has onclick attribute: True
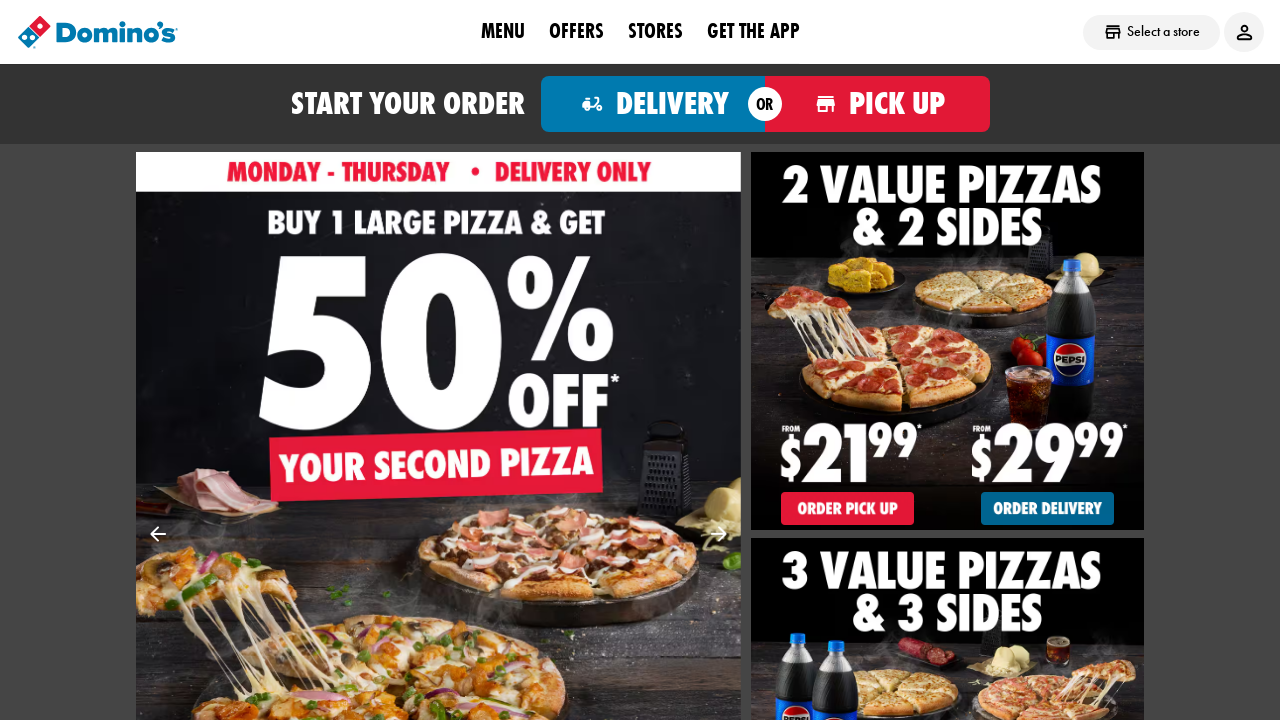

Checked if void link 1 has aria-label attribute: True
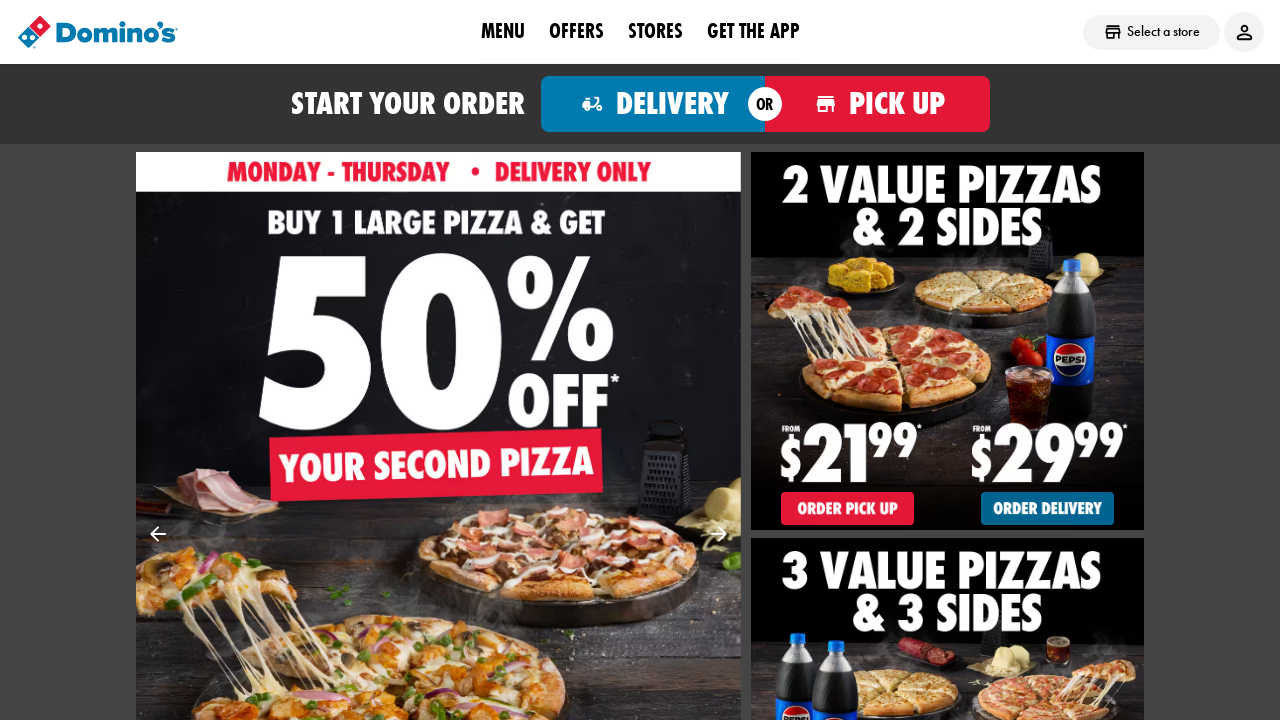

Assertion passed: void link 1 has proper event handler or ARIA label
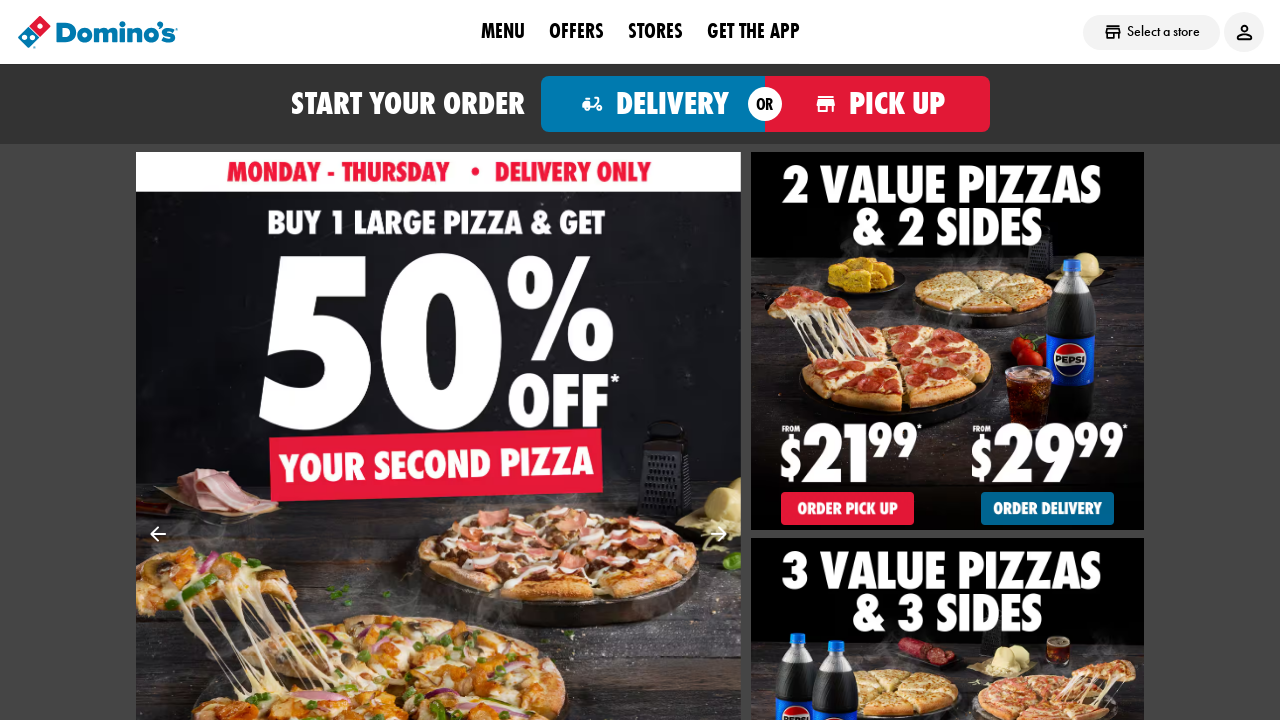

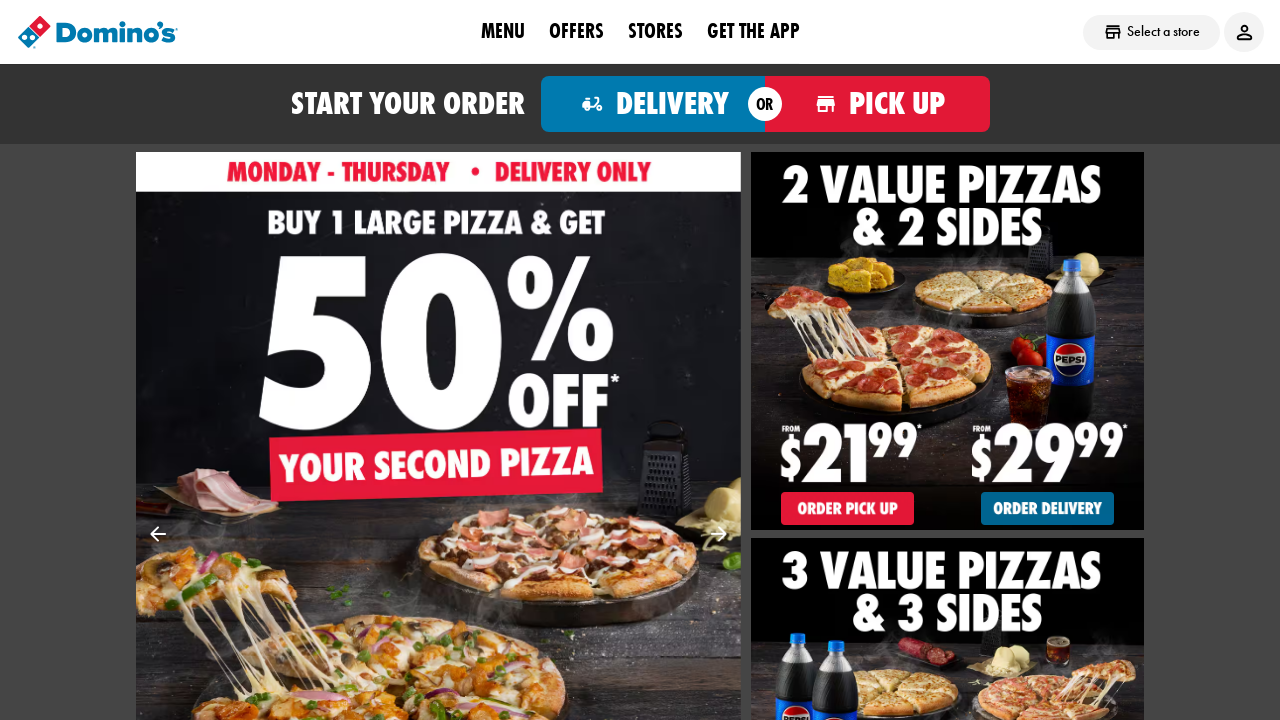